Tests that the password field is present on the login page

Starting URL: https://cannatrader-frontend.vercel.app/home

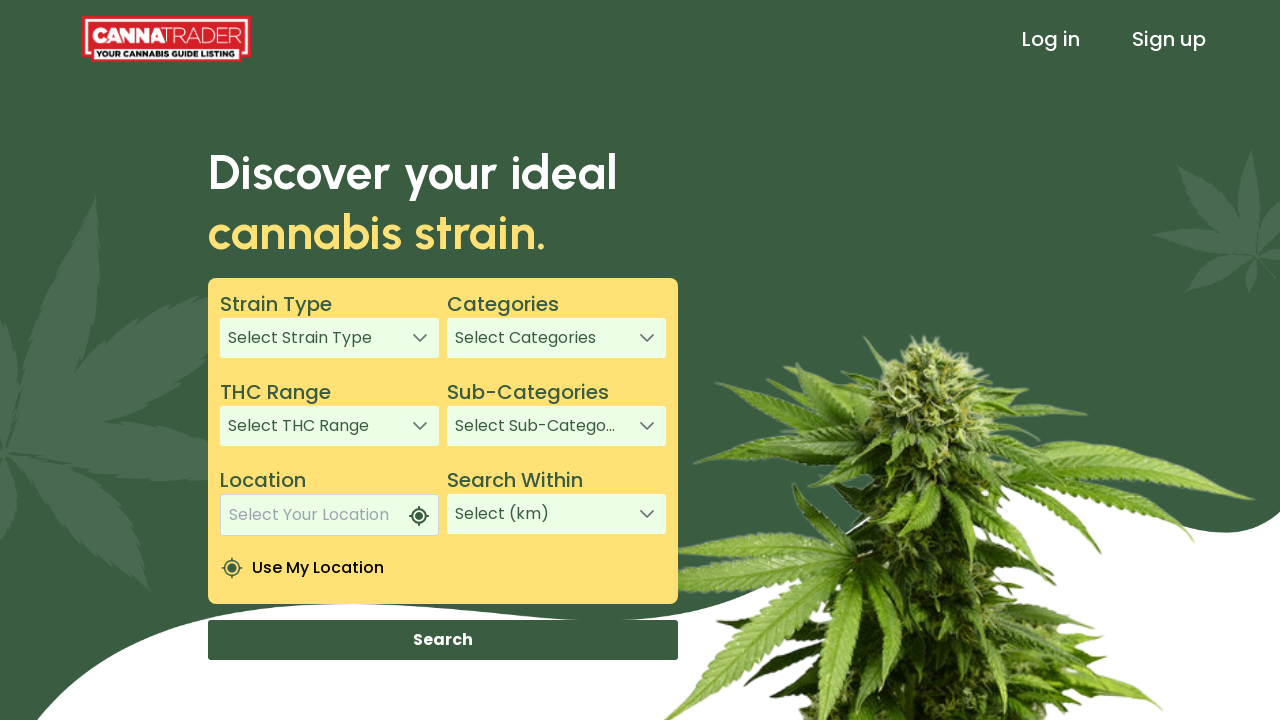

Clicked sign in link in header at (1051, 39) on xpath=/html/body/app-root/app-header/div[1]/header/div[3]/a[1]
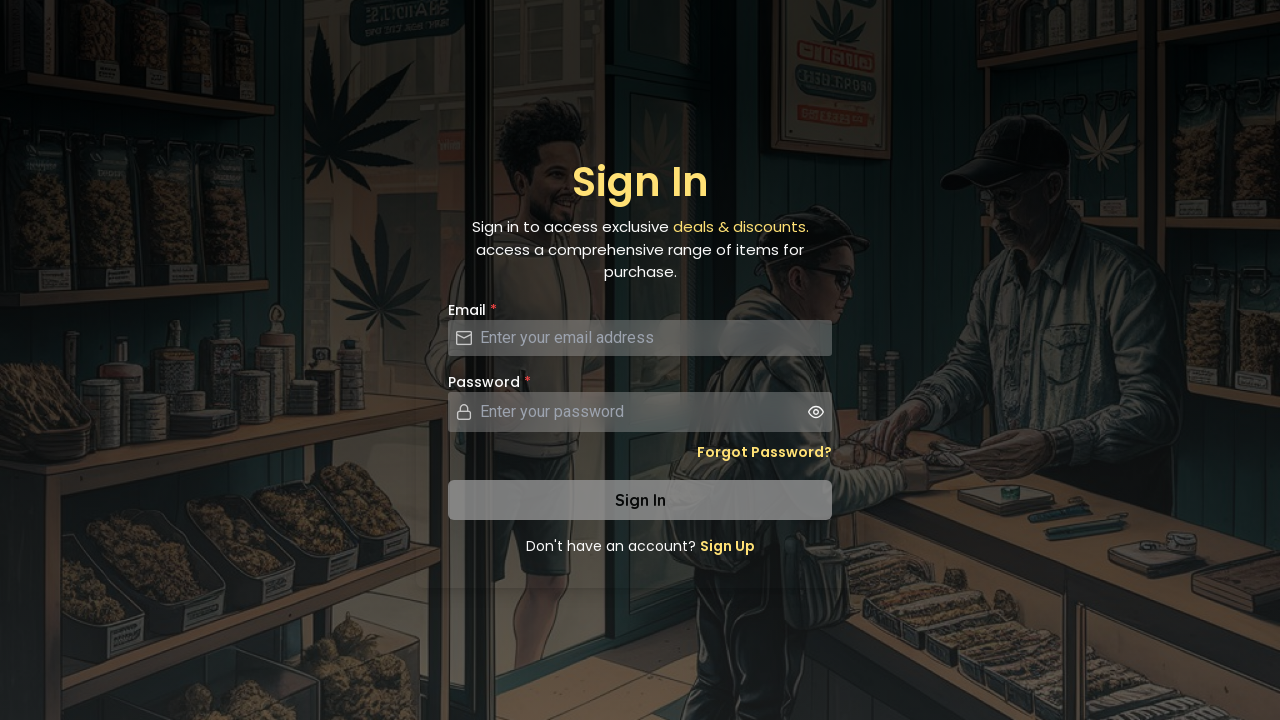

Located password field on login page
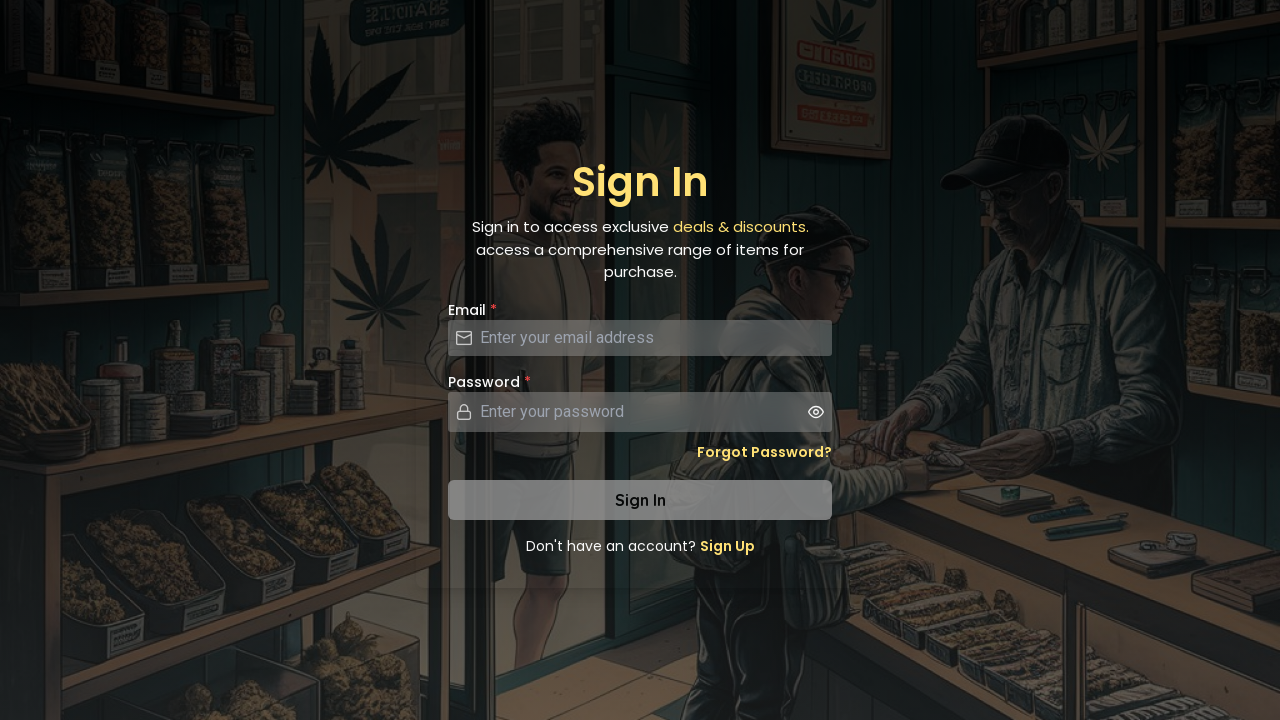

Verified password field is visible on login page
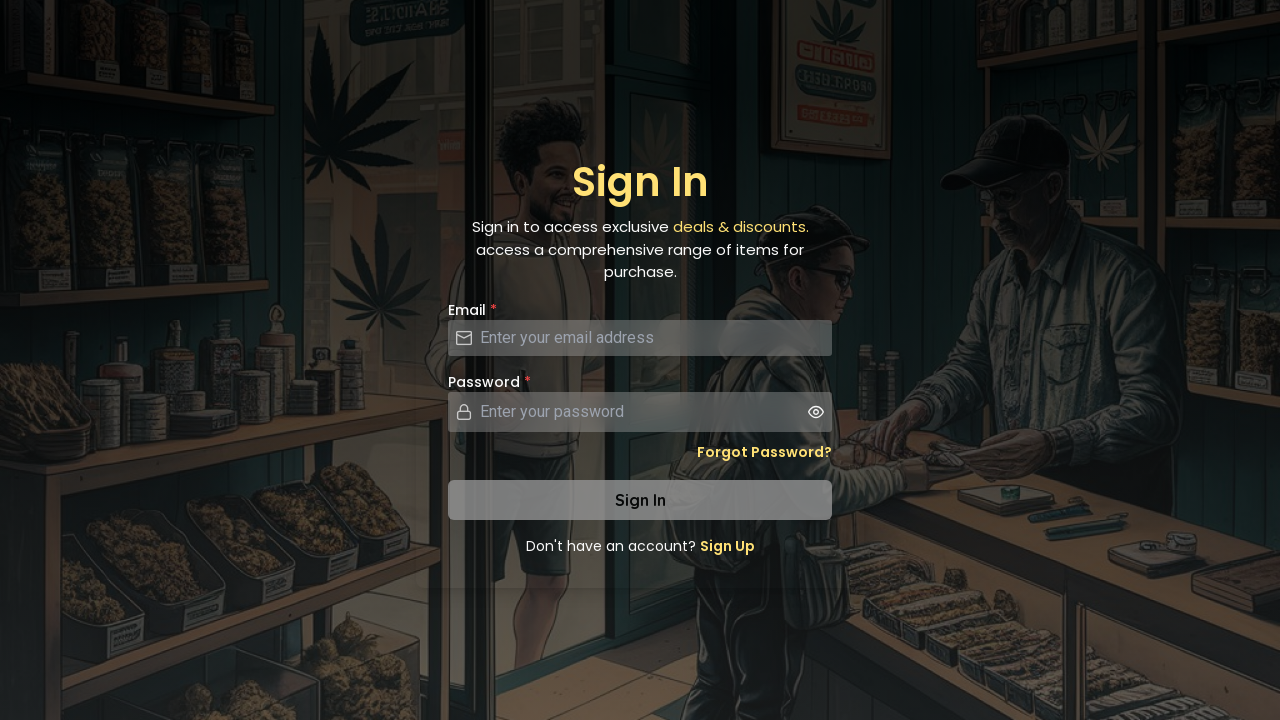

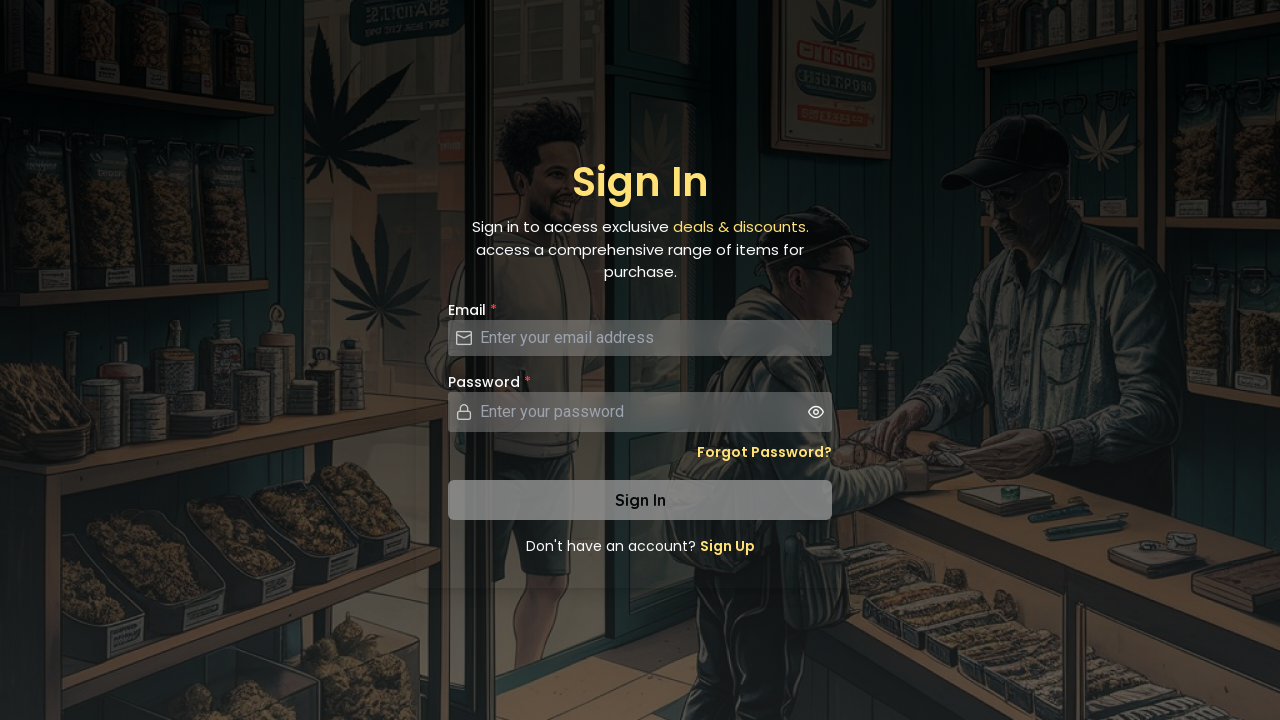